Navigates to the Rahul Shetty Academy website and verifies the page loads by checking the title is accessible.

Starting URL: https://rahulshettyacademy.com

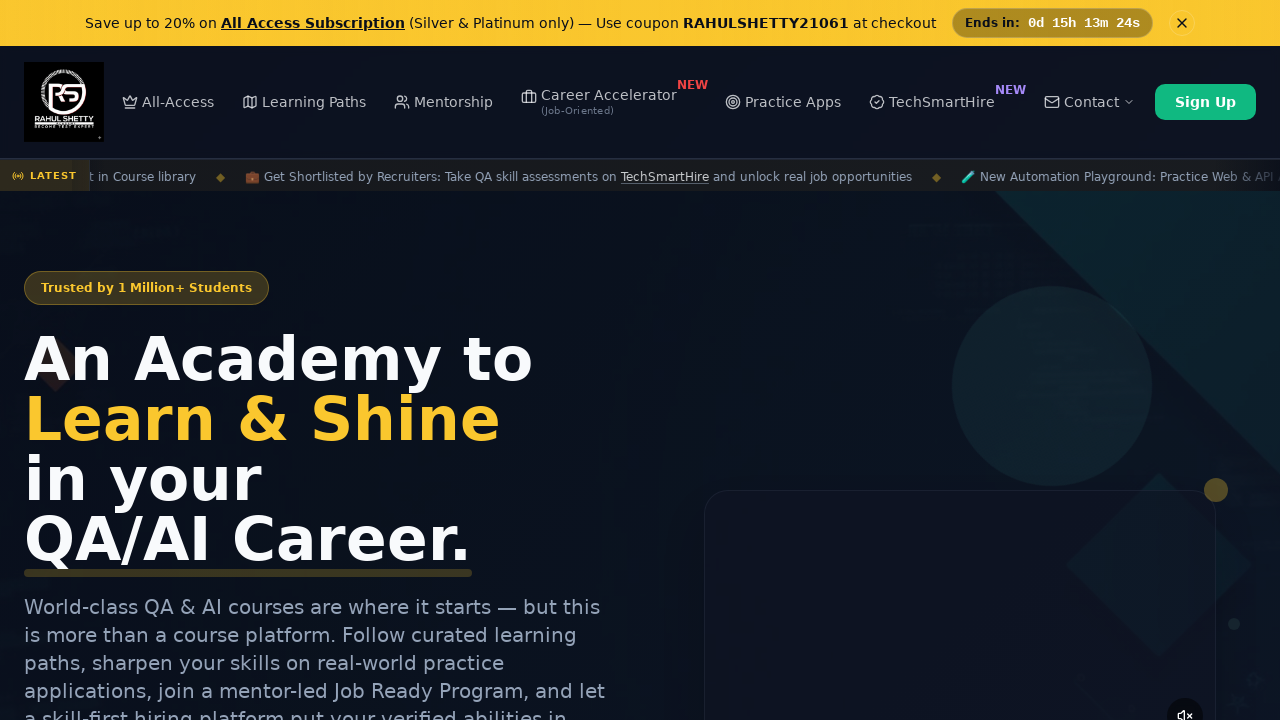

Waited for page to reach domcontentloaded state
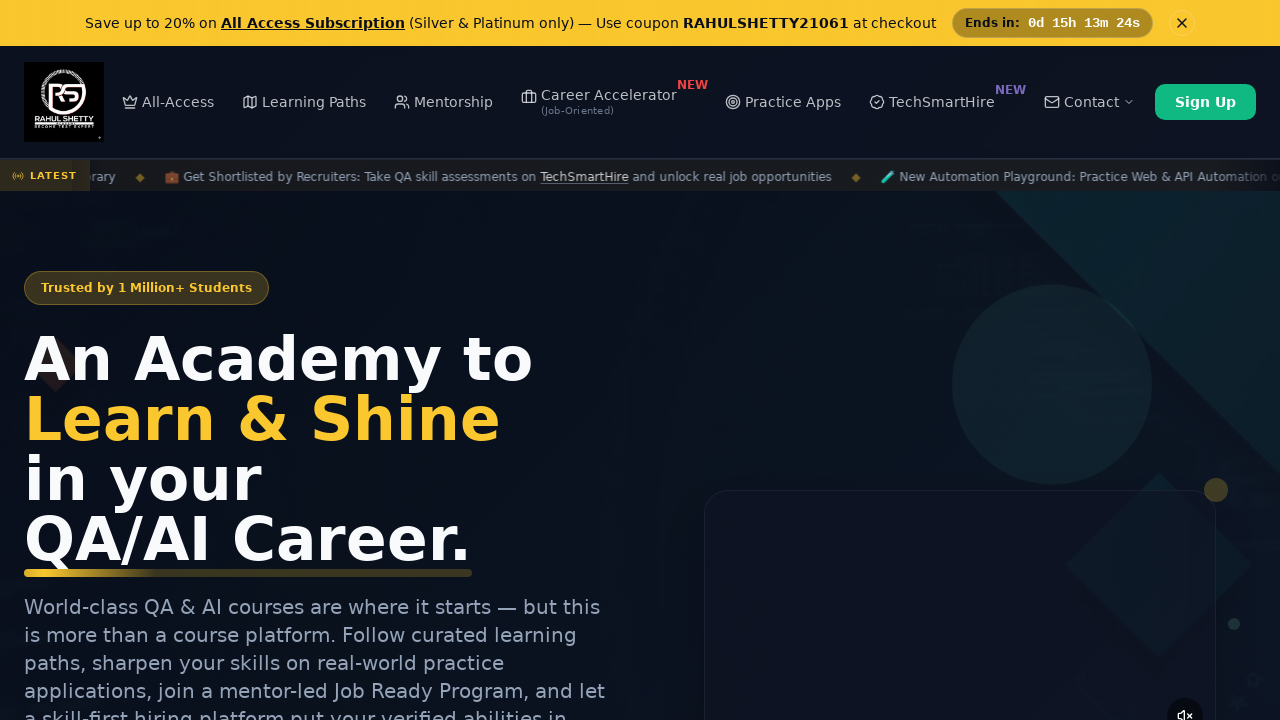

Retrieved page title: 'Rahul Shetty Academy | QA Automation, Playwright, AI Testing & Online Training'
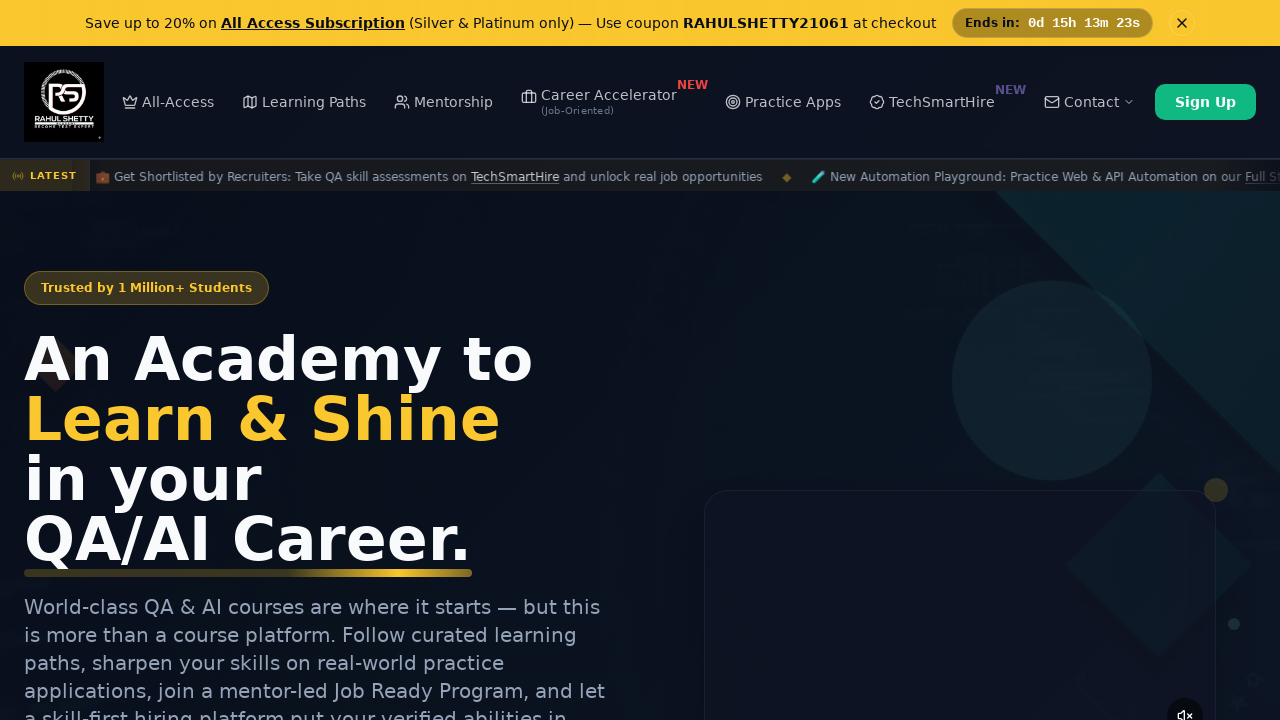

Printed page title to console
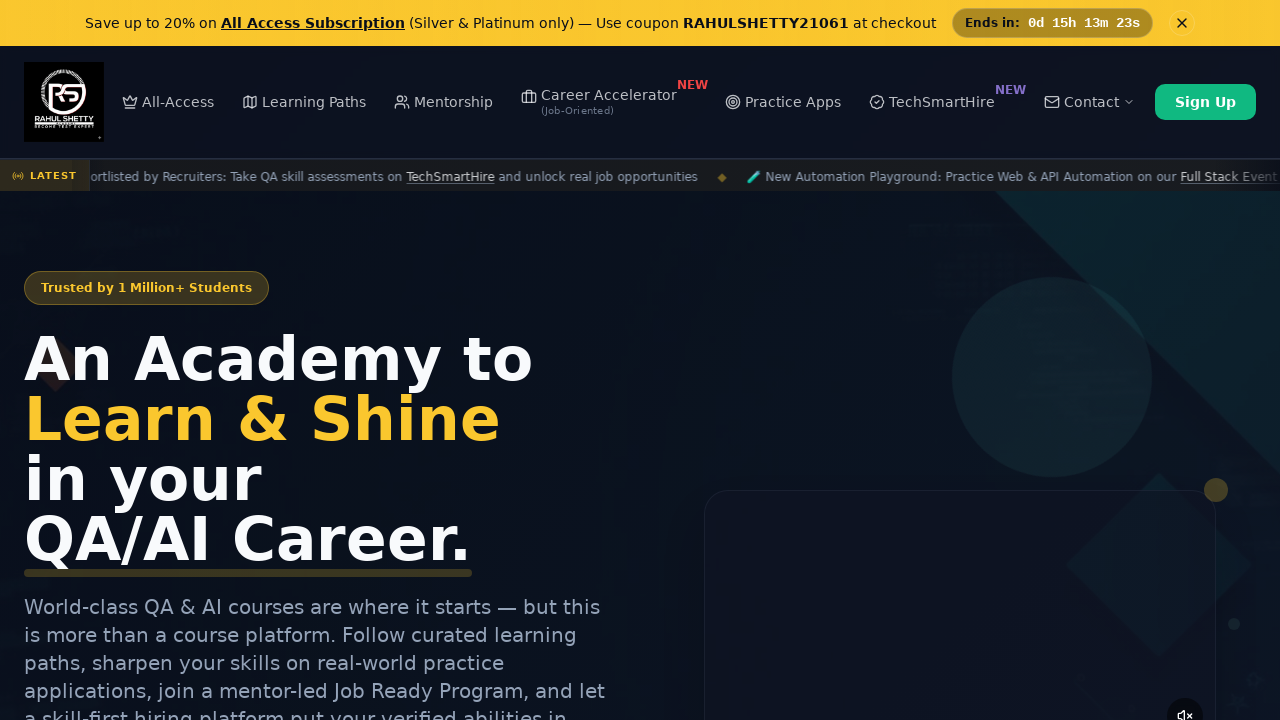

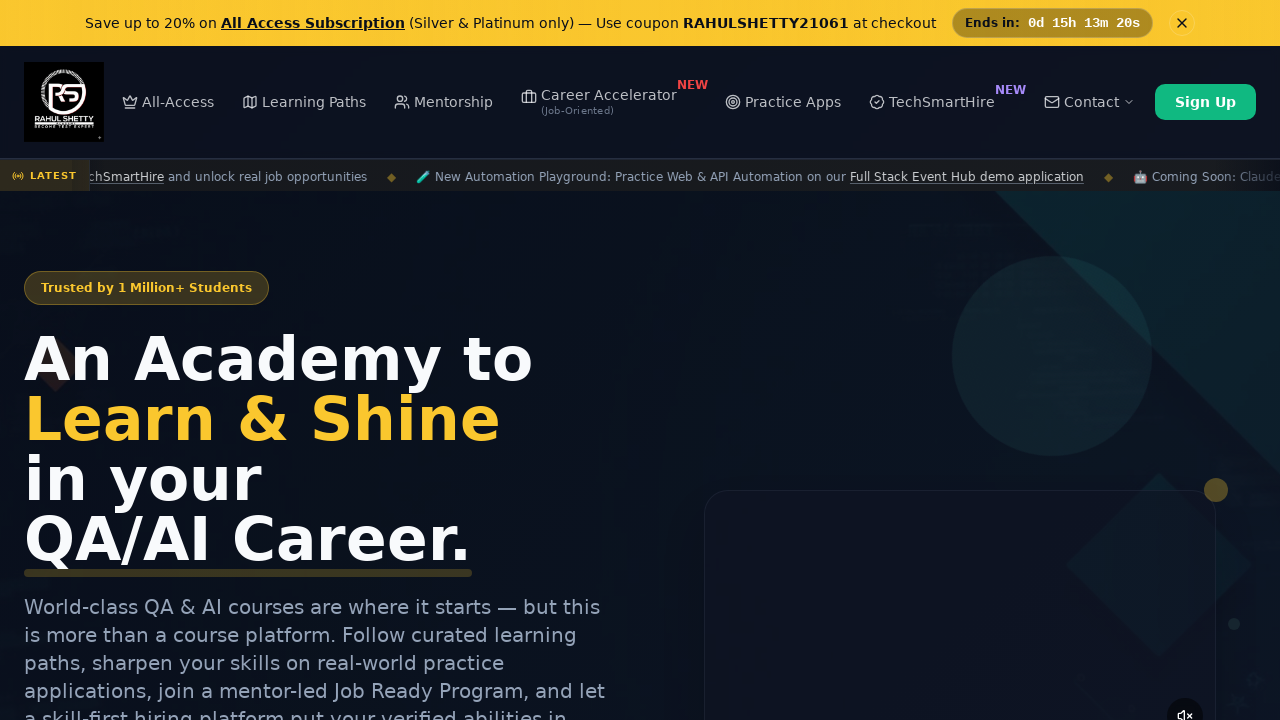